Tests an explicit wait scenario where the script waits for a price to change to $100, then clicks a book button, reads a value, calculates a mathematical result using logarithm and sine functions, and submits the answer.

Starting URL: http://suninjuly.github.io/explicit_wait2.html

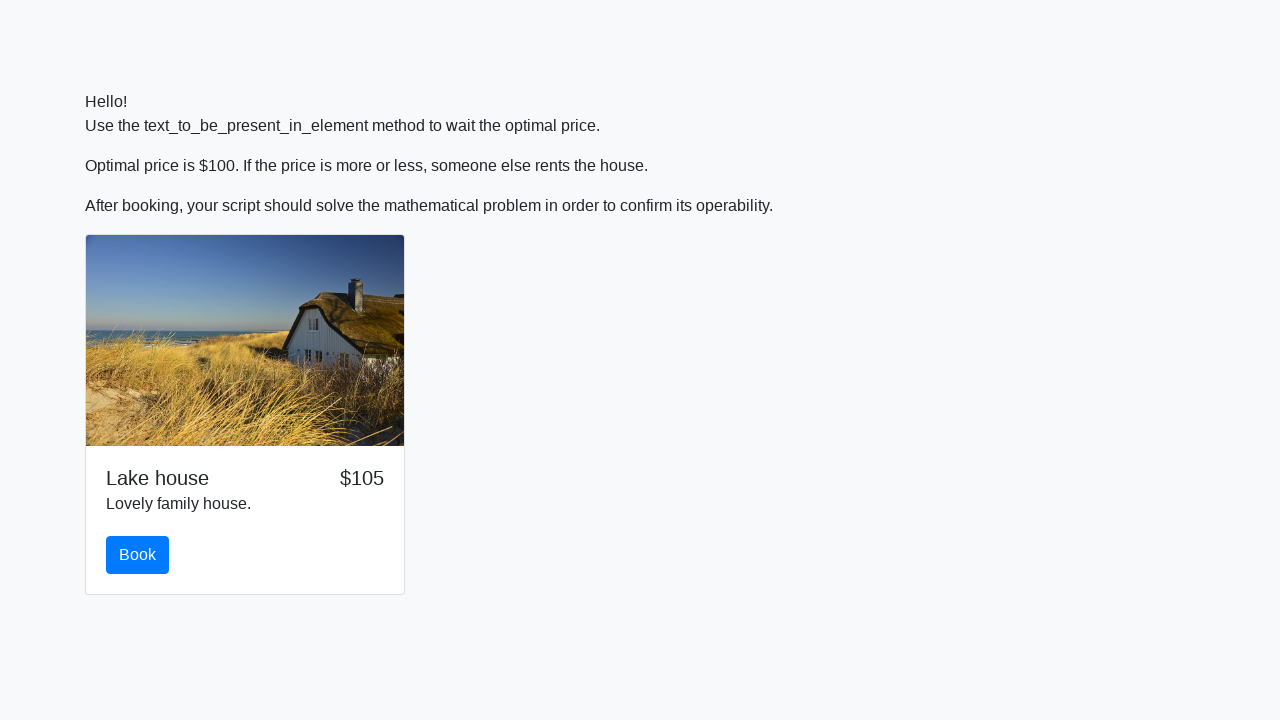

Waited for price to change to $100
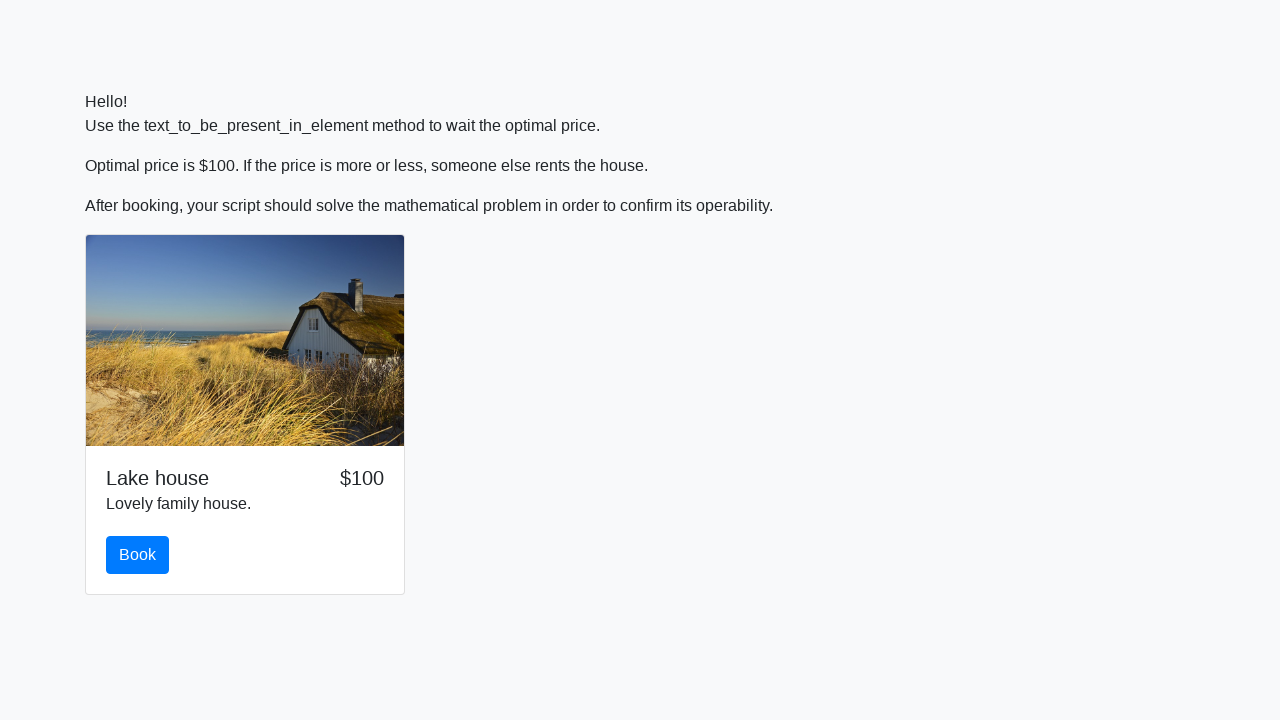

Clicked the book button at (138, 555) on #book
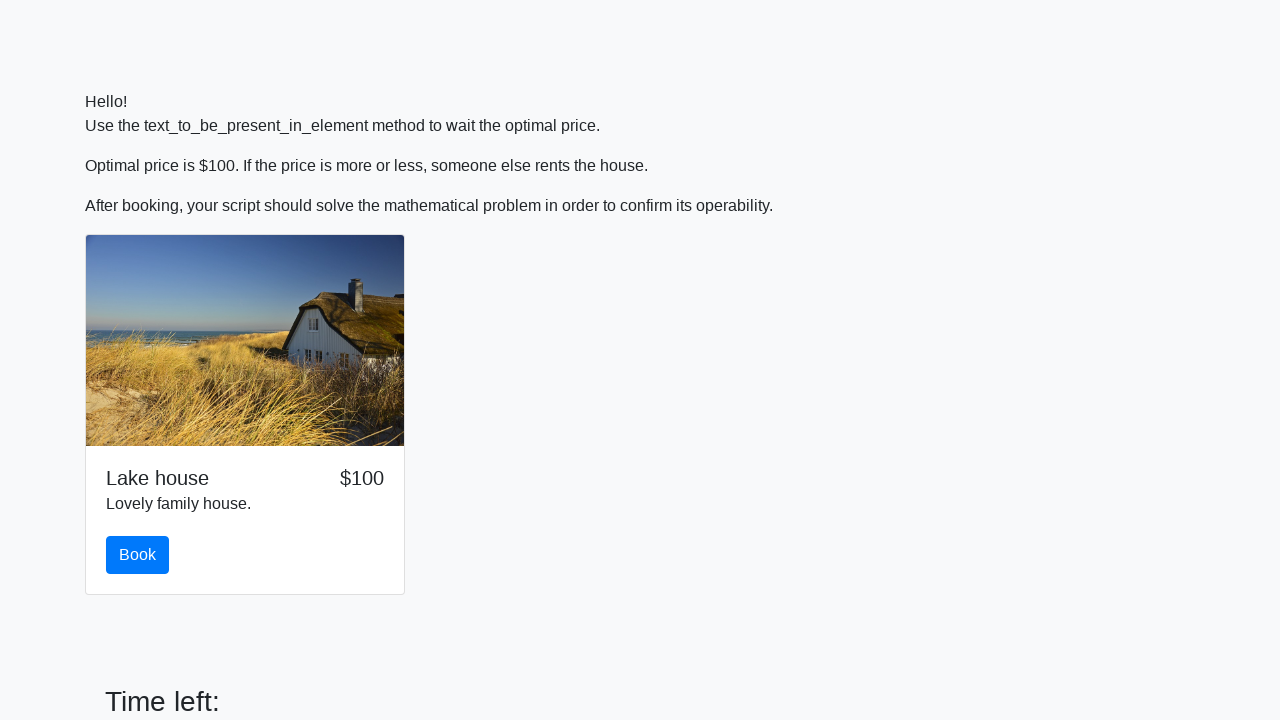

Scrolled input value element into view
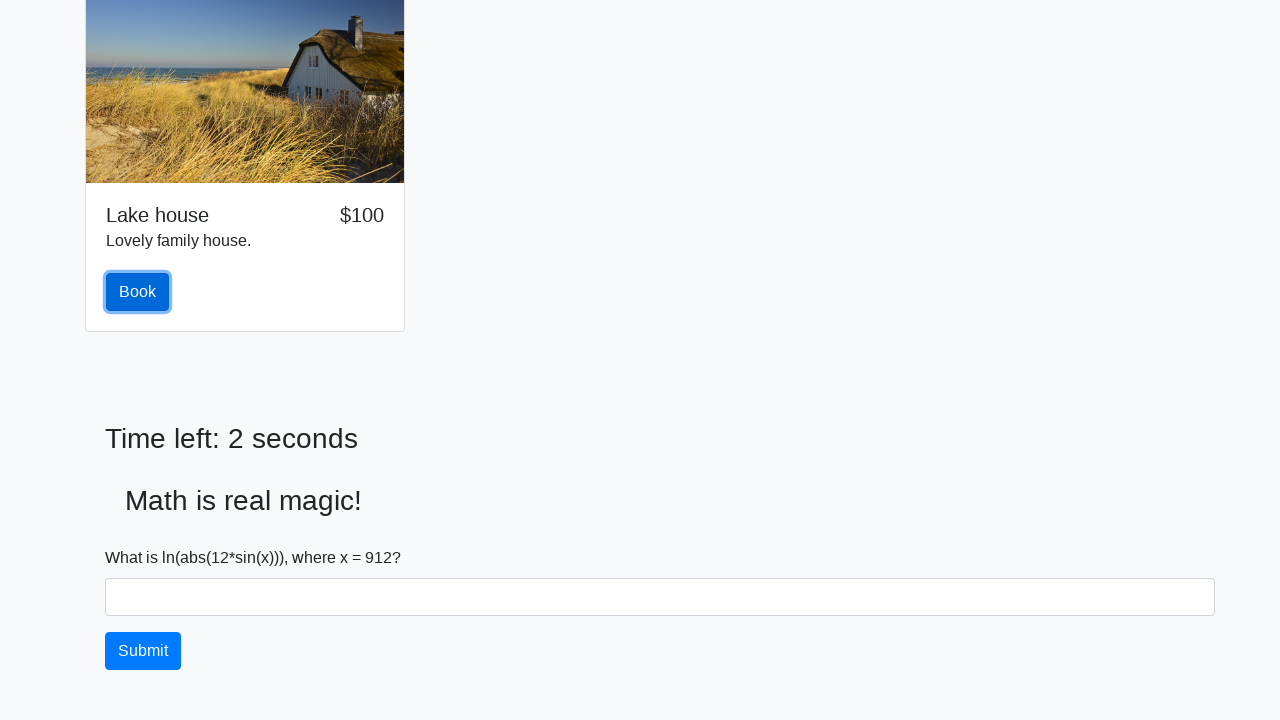

Read input value from element
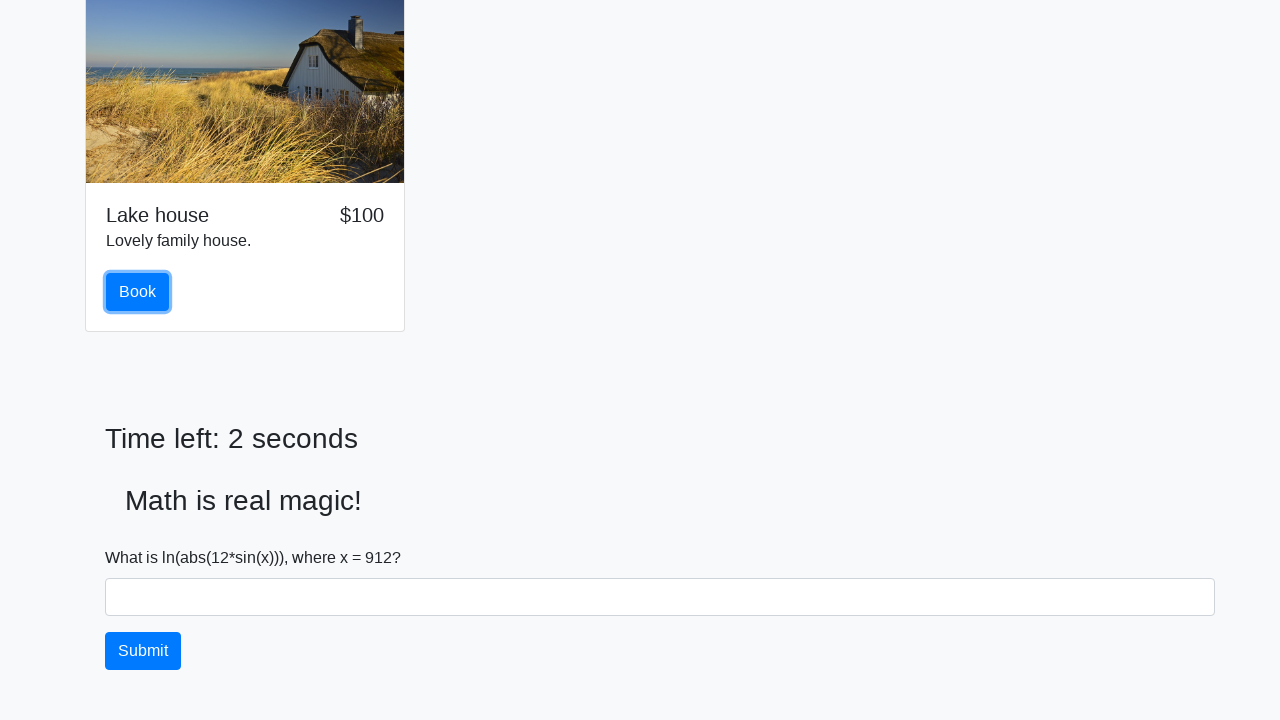

Calculated logarithm and sine result and filled answer field on #answer
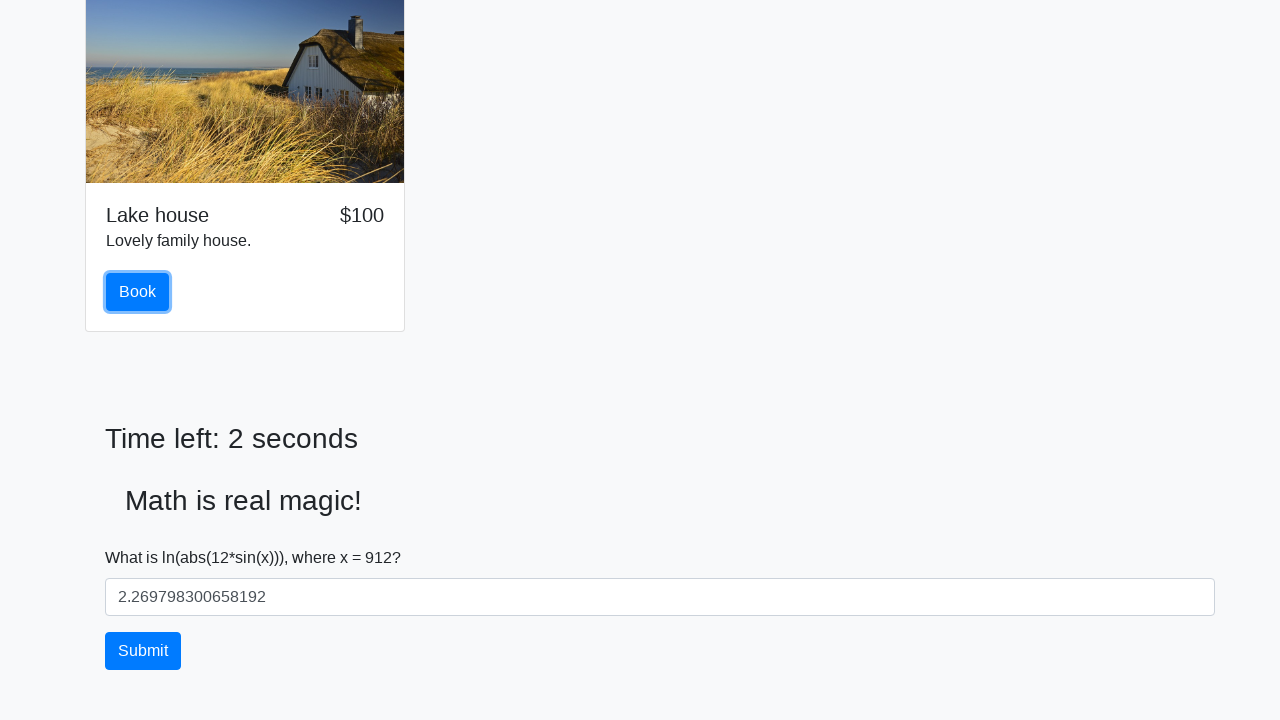

Clicked the solve button to submit answer at (143, 651) on #solve
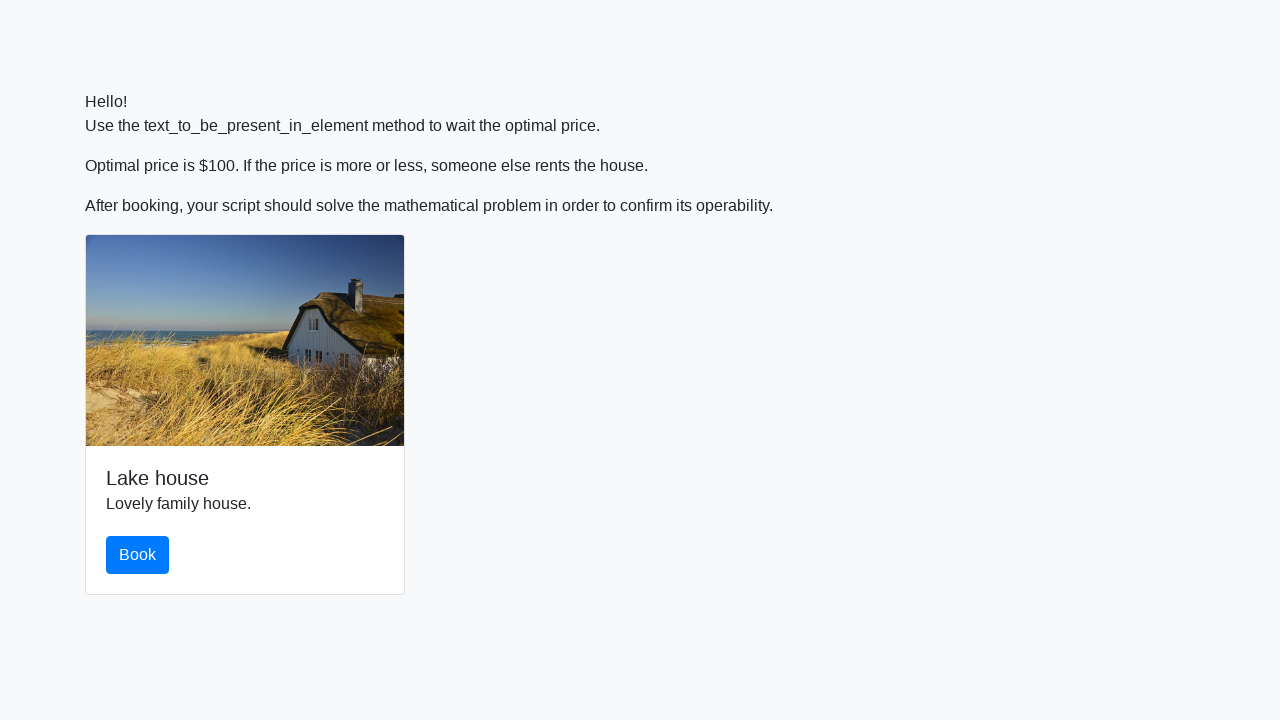

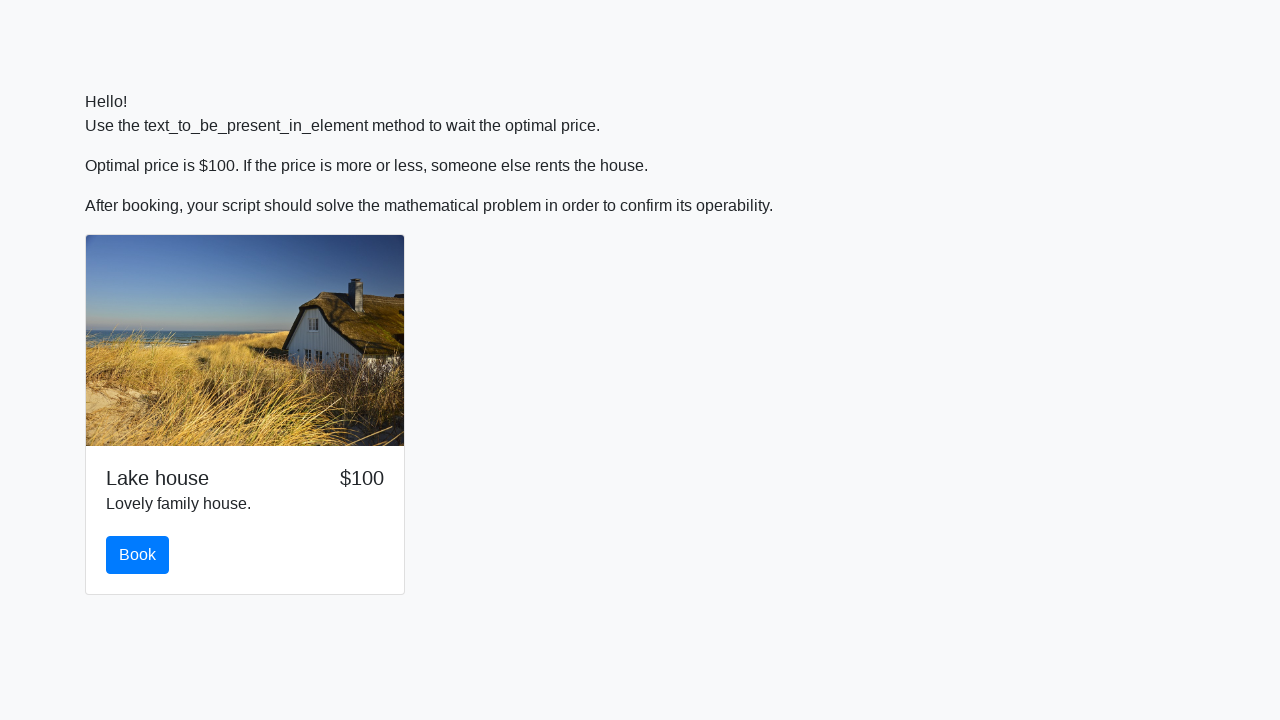